Tests checkbox functionality by clicking on multiple checkboxes and verifying the result message after clicking the result button

Starting URL: https://kristinek.github.io/site/examples/actions

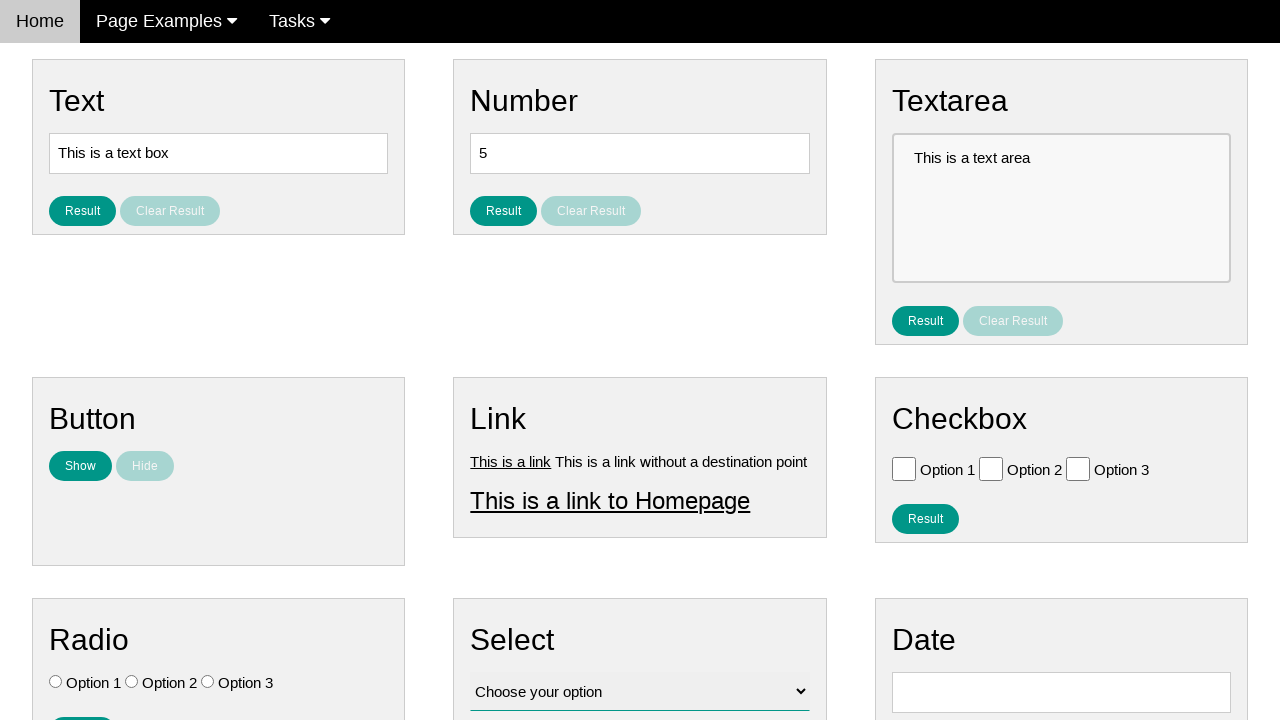

Clicked checkbox for Option 1 at (904, 468) on xpath=//input[@value='Option 1']
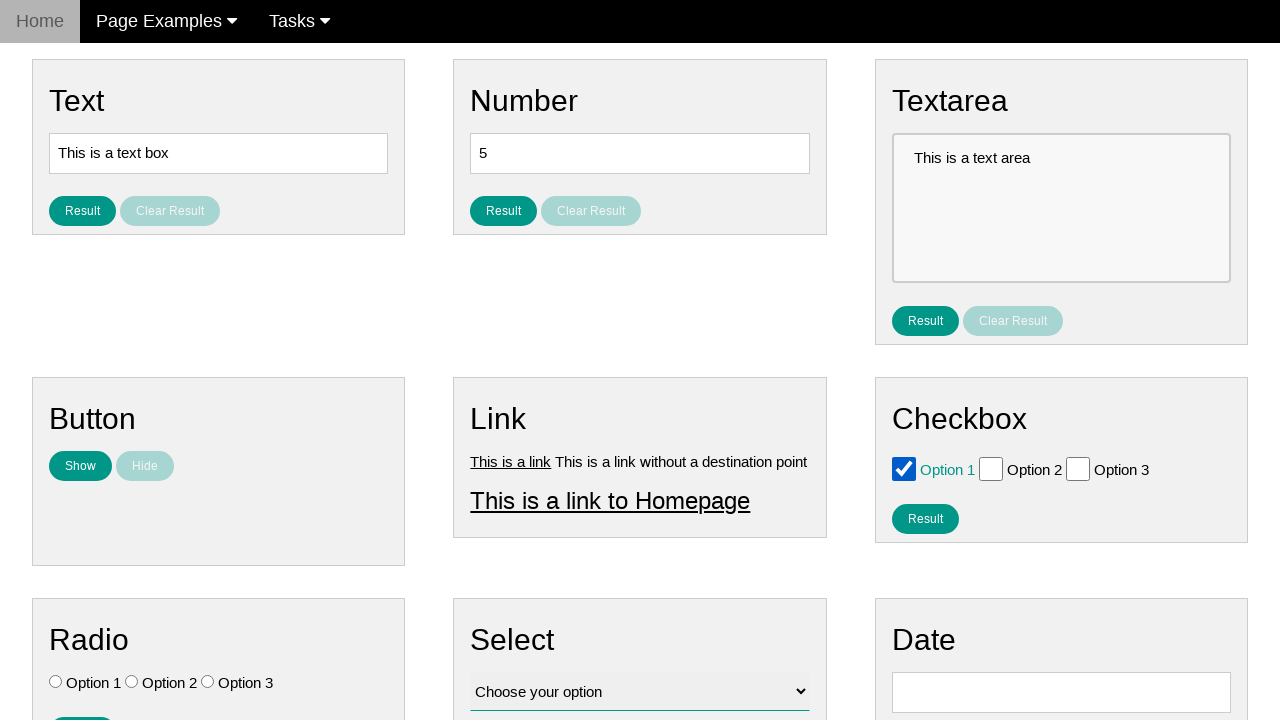

Clicked checkbox for Option 2 at (991, 468) on xpath=//input[@value='Option 2']
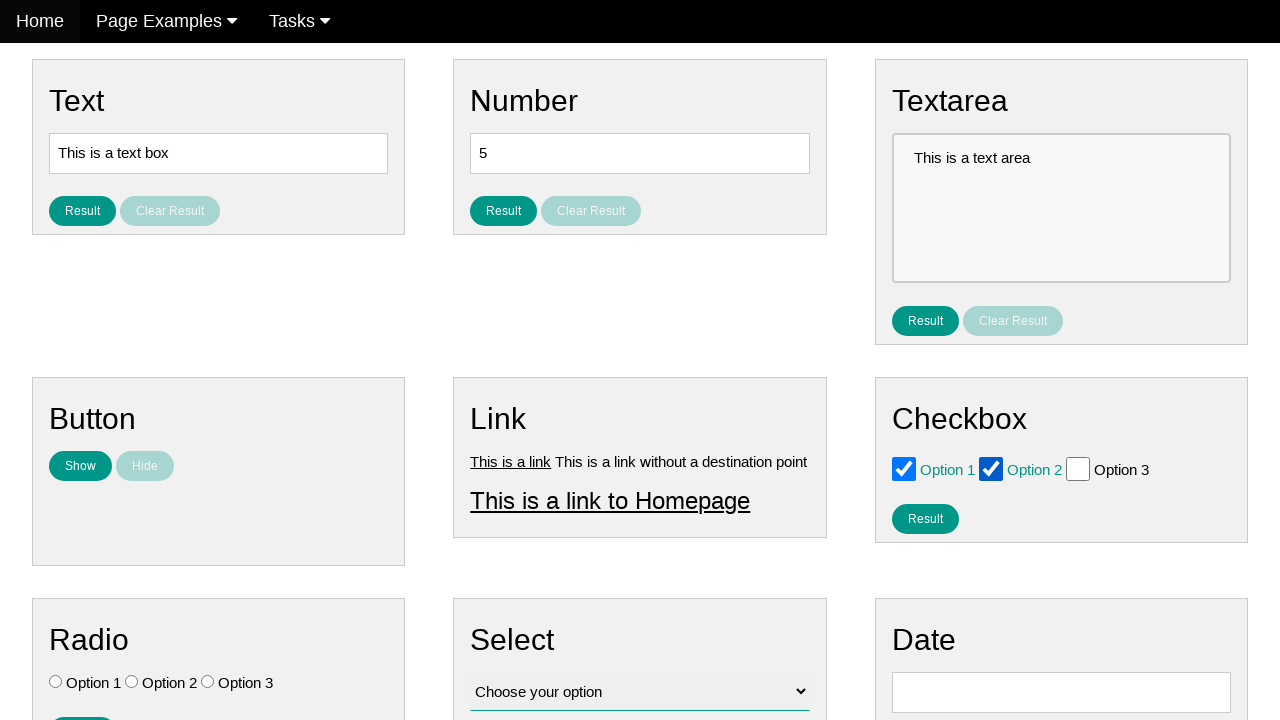

Clicked result button to verify checkbox selections at (925, 518) on #result_button_checkbox
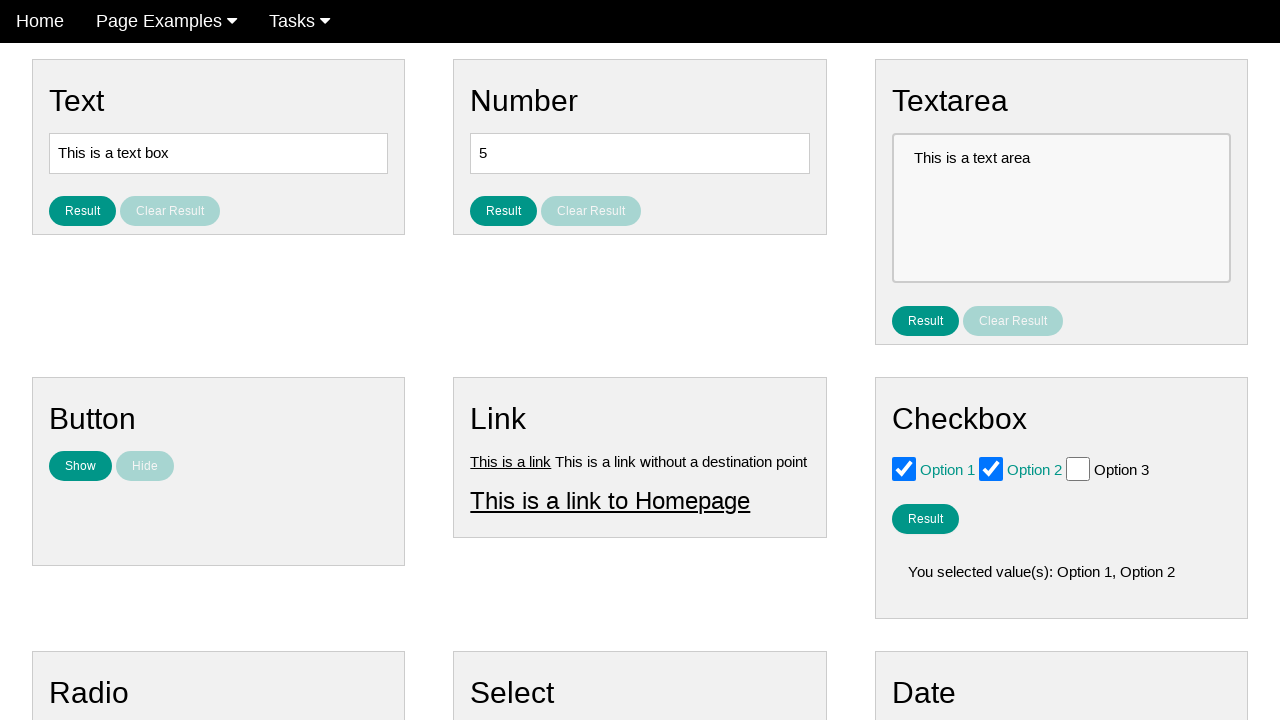

Result message displayed after checkbox verification
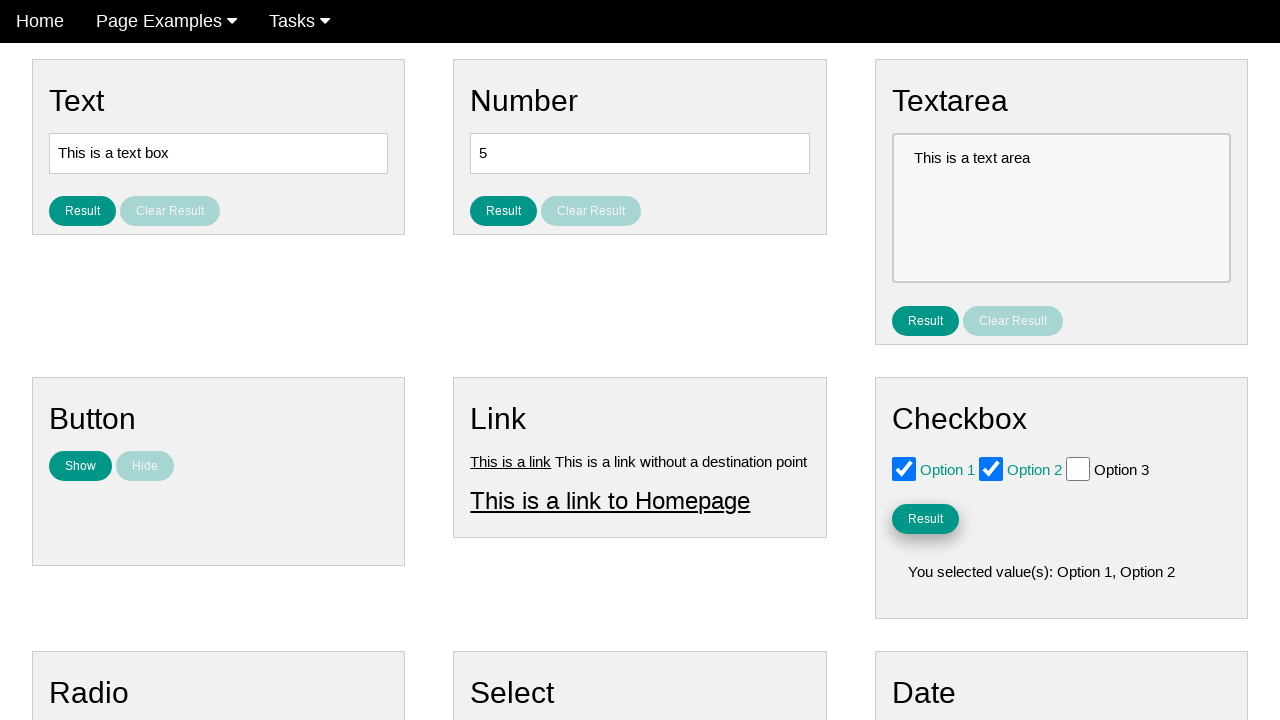

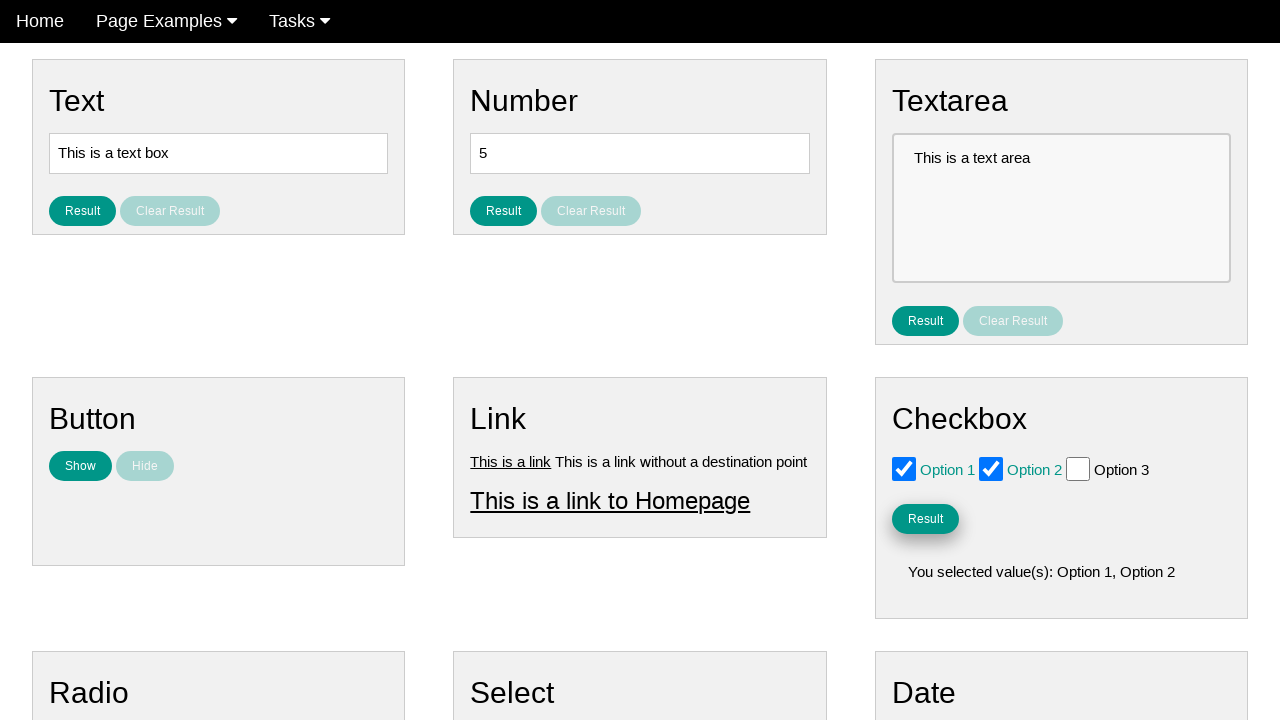